Tests page scrolling functionality on Flipkart by scrolling down 8000 pixels and then scrolling up 4000 pixels using JavaScript execution.

Starting URL: https://www.flipkart.com/

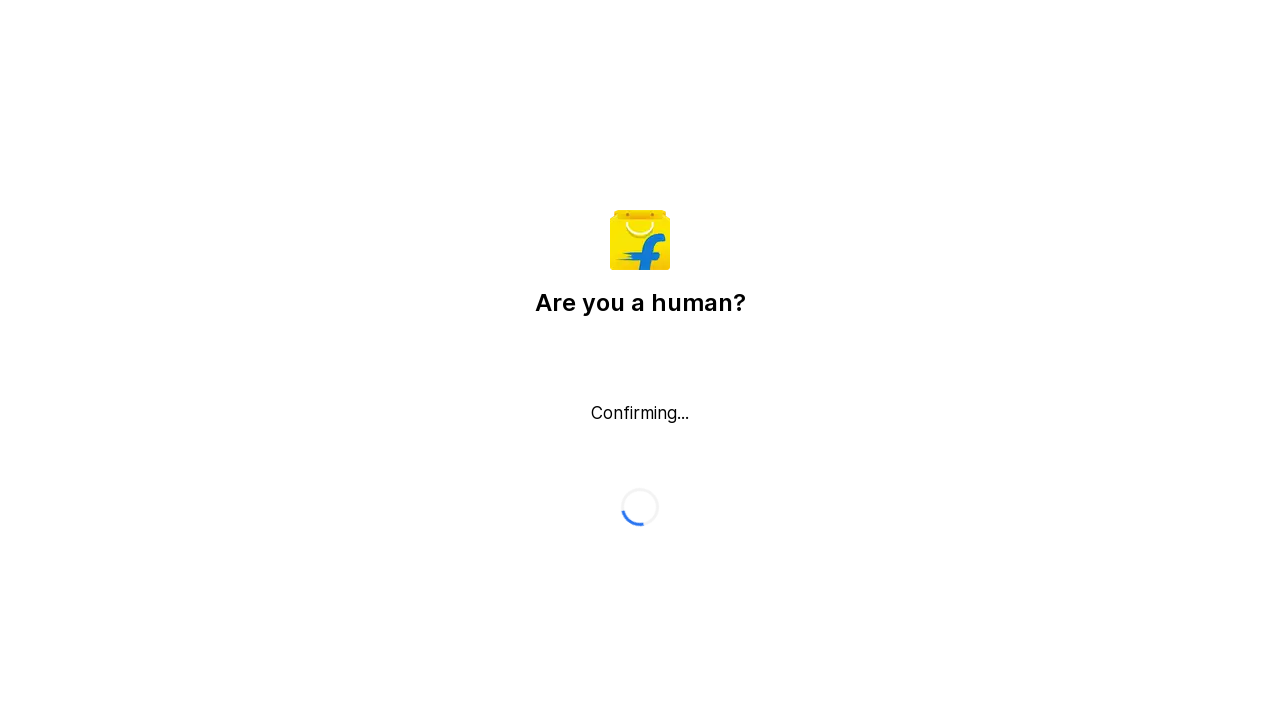

Scrolled down 8000 pixels on Flipkart page
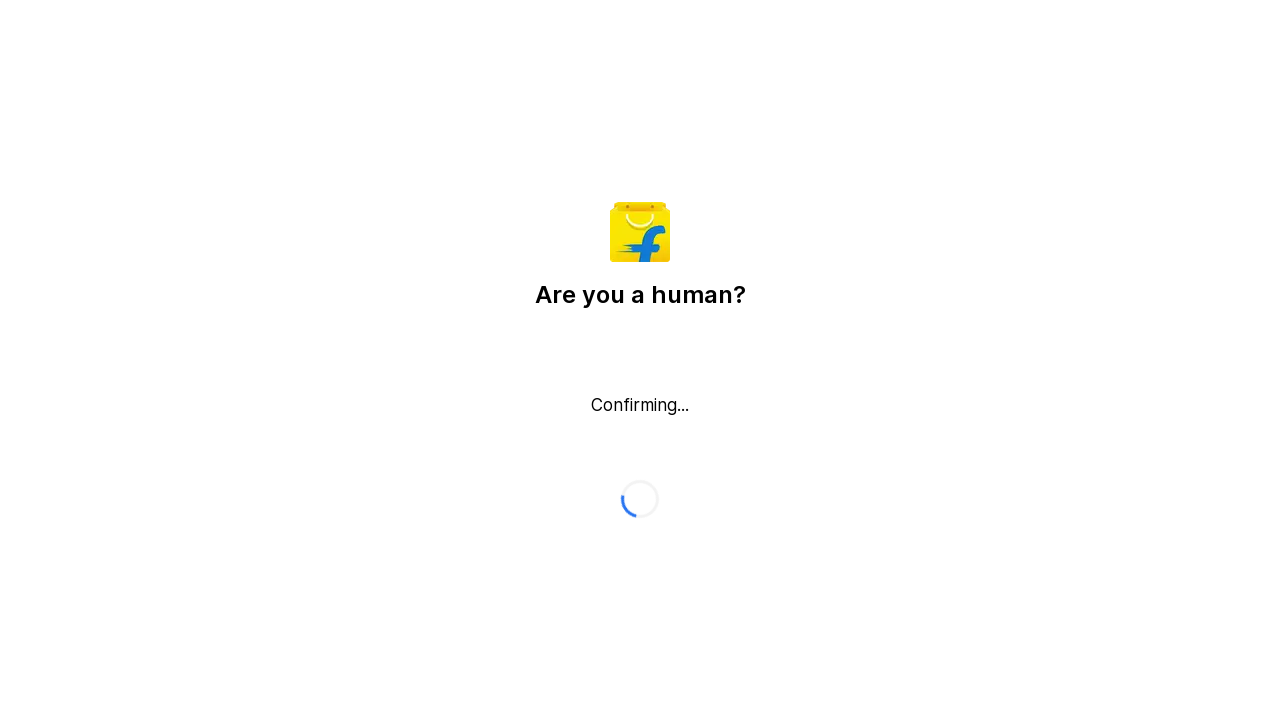

Waited 2000ms for content to load after scrolling down
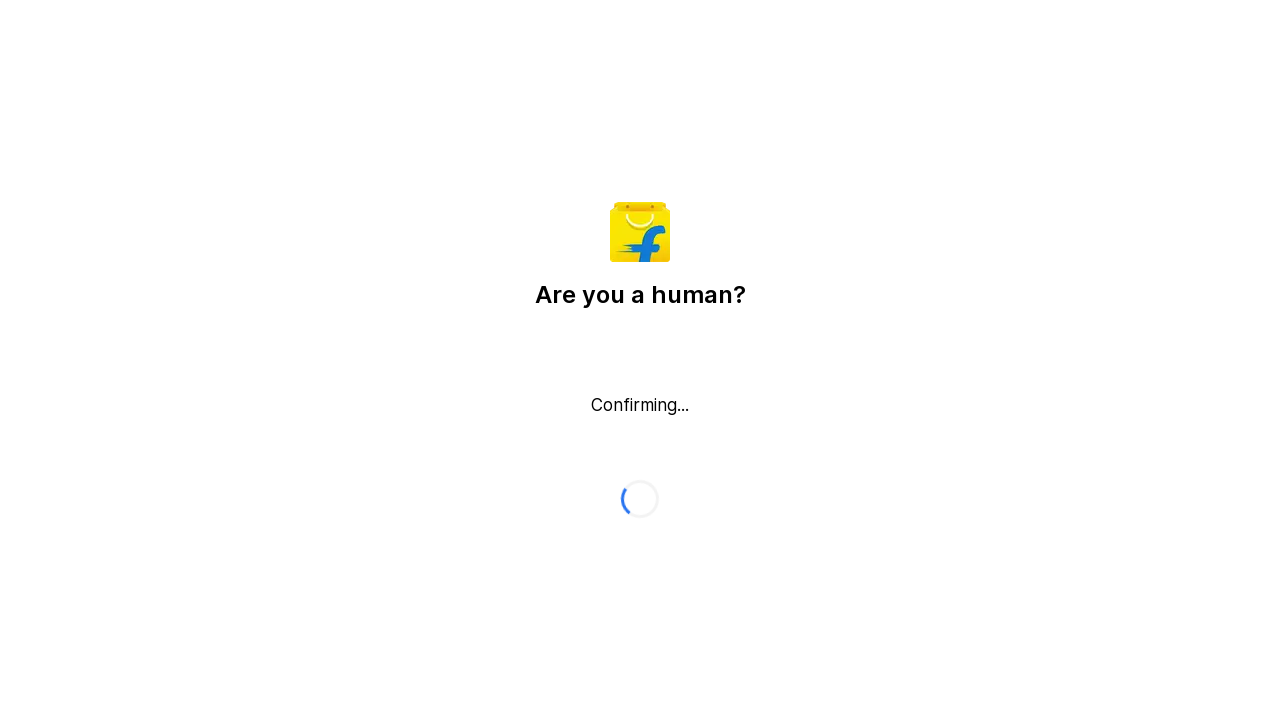

Scrolled up 4000 pixels on Flipkart page
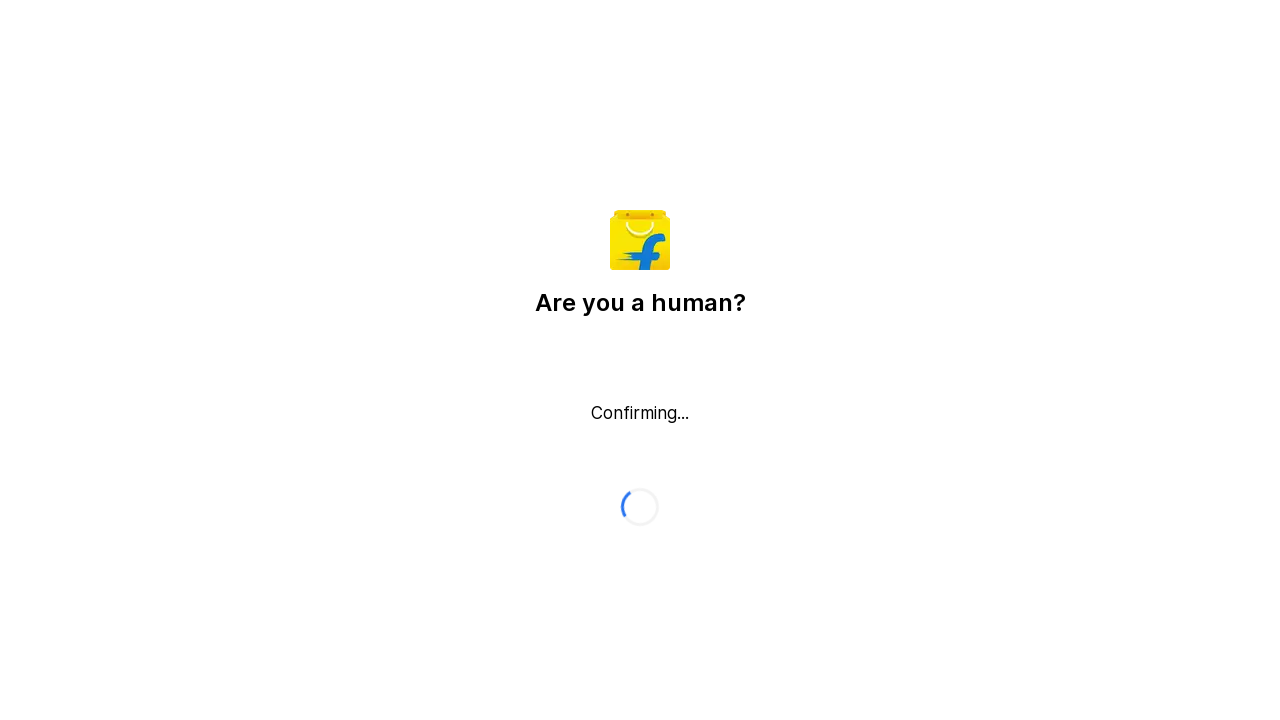

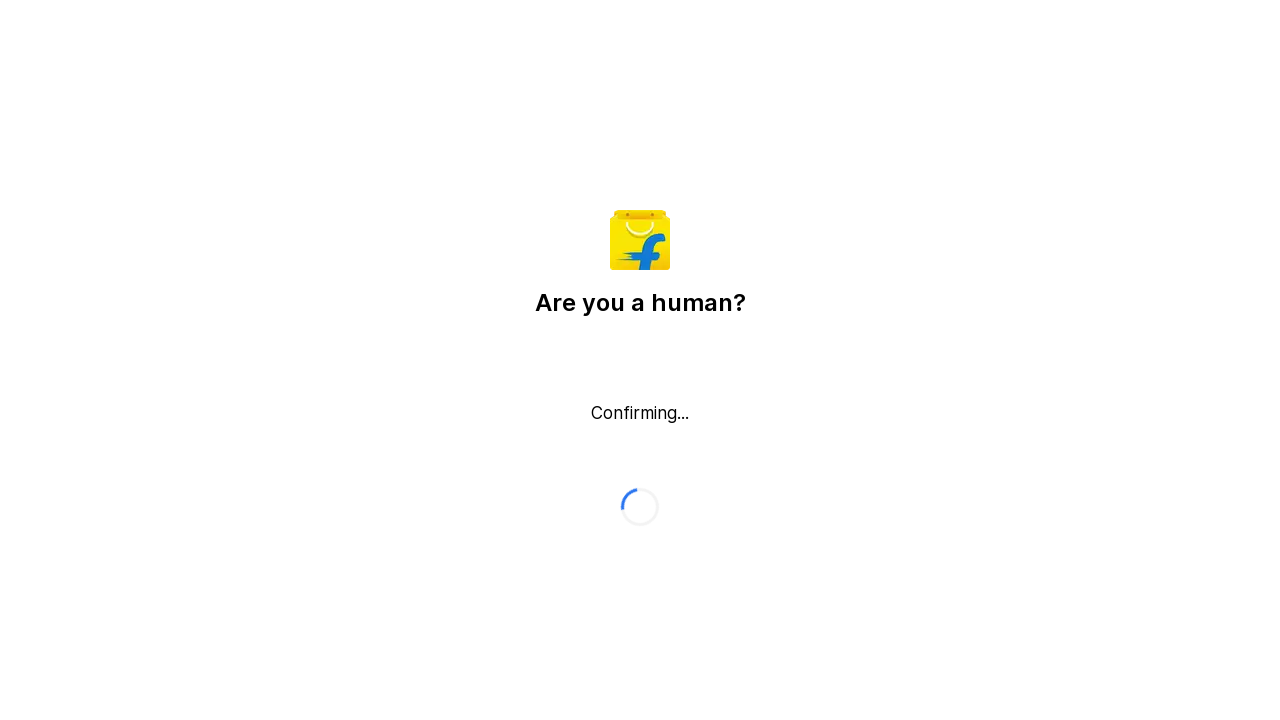